Subscribes to The Skimm newsletter by filling in an email address and submitting the form

Starting URL: http://www.theskimm.com/

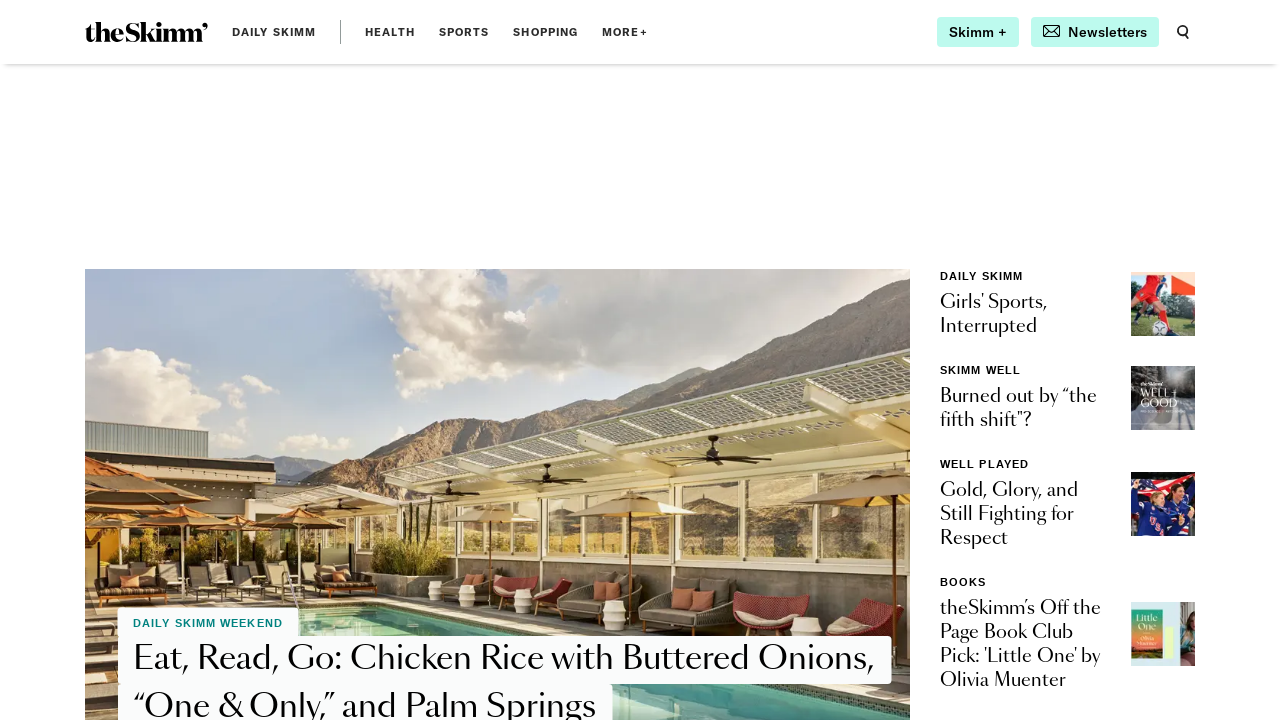

Filled email field with 'randomuser7842@example.com' on input[name='email']
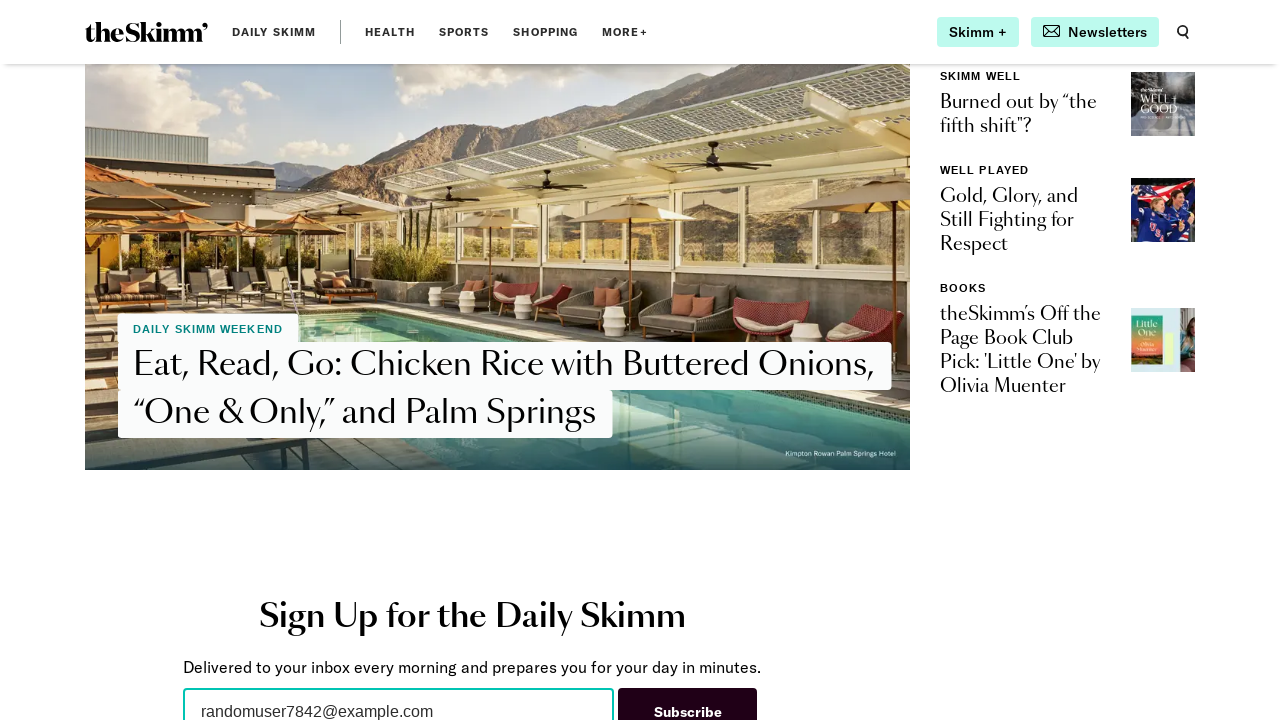

Pressed Enter to submit The Skimm newsletter subscription form on input[name='email']
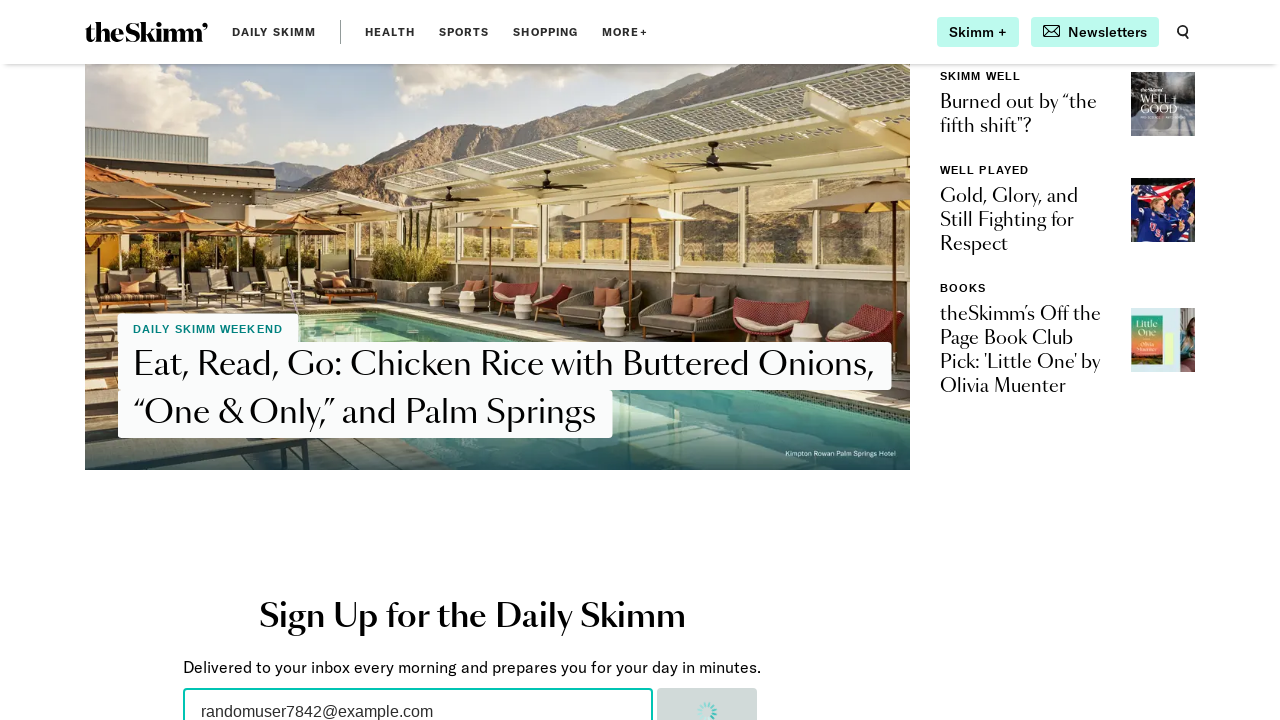

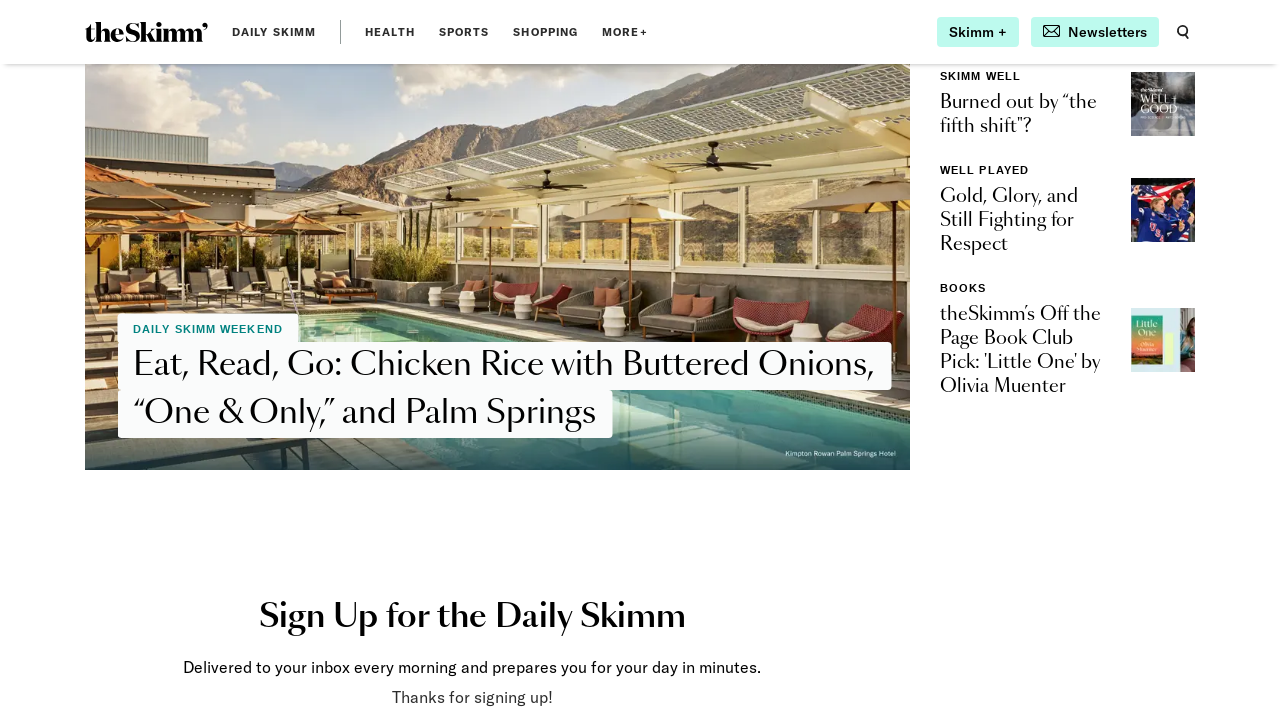